Tests vertical scrolling functionality by scrolling down 4500 pixels and then scrolling back up on Flipkart homepage

Starting URL: https://www.flipkart.com/

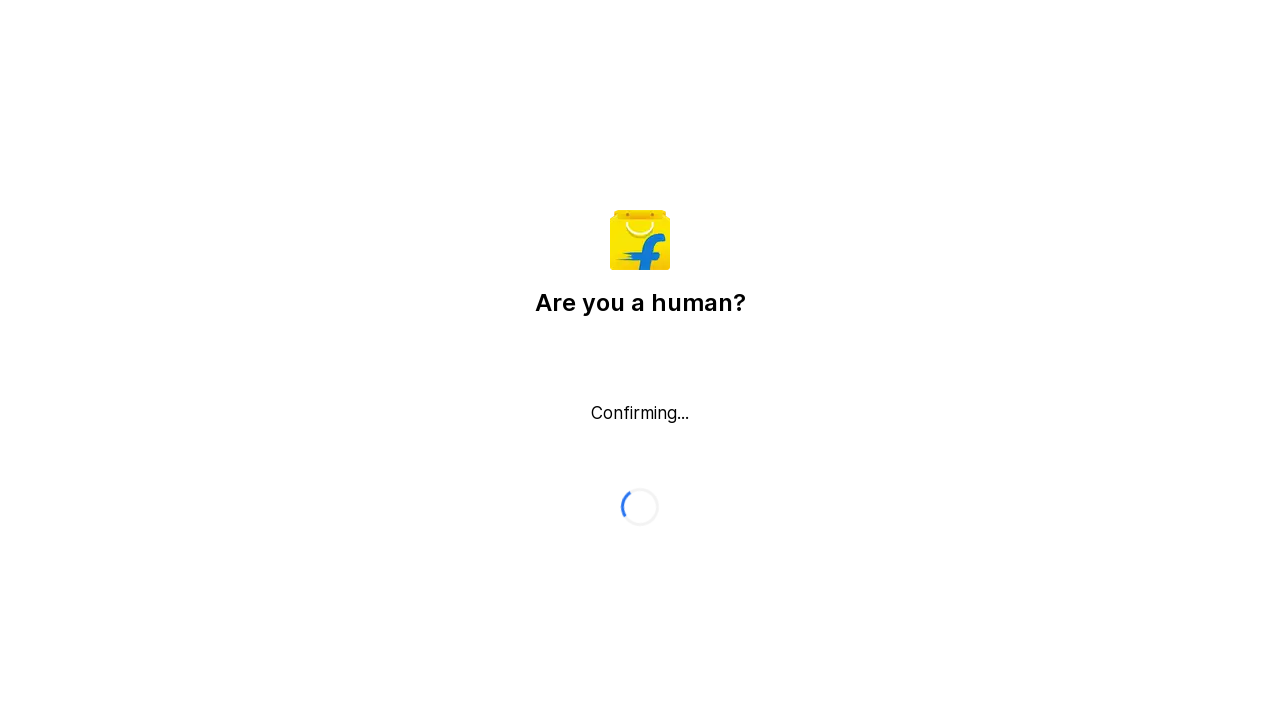

Scrolled down 4500 pixels on Flipkart homepage
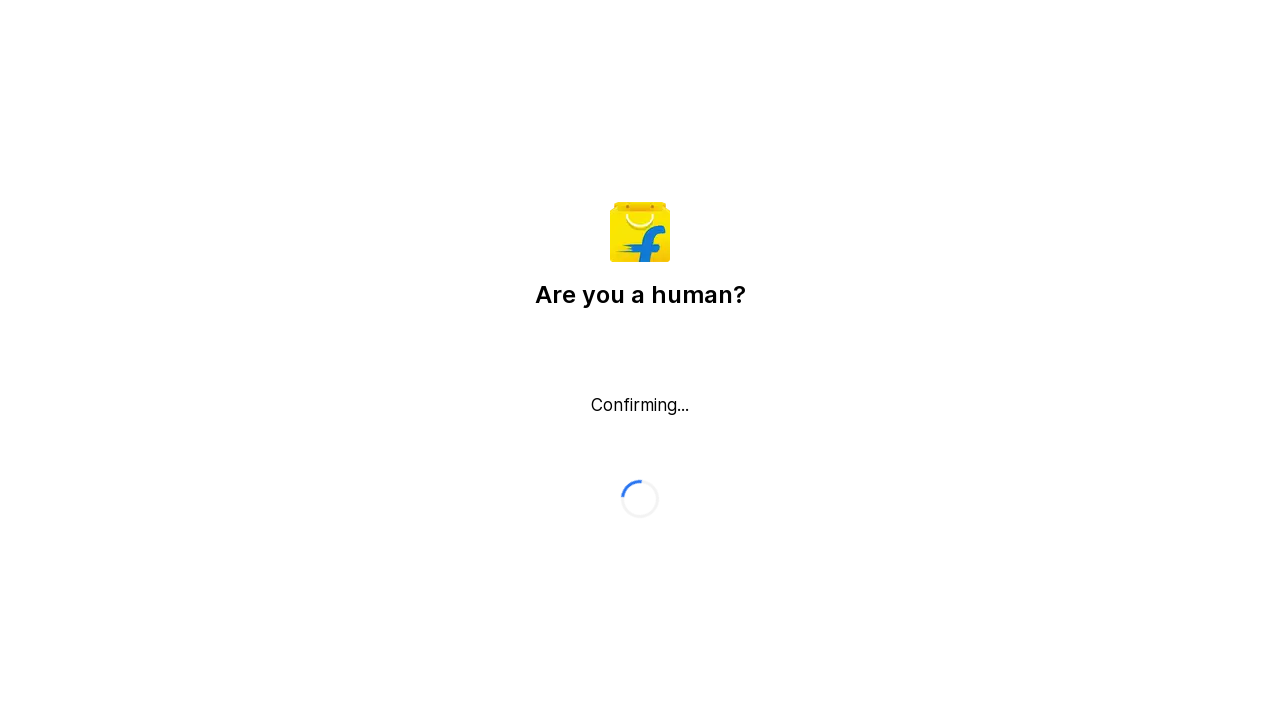

Waited 3 seconds to observe the scrolled state
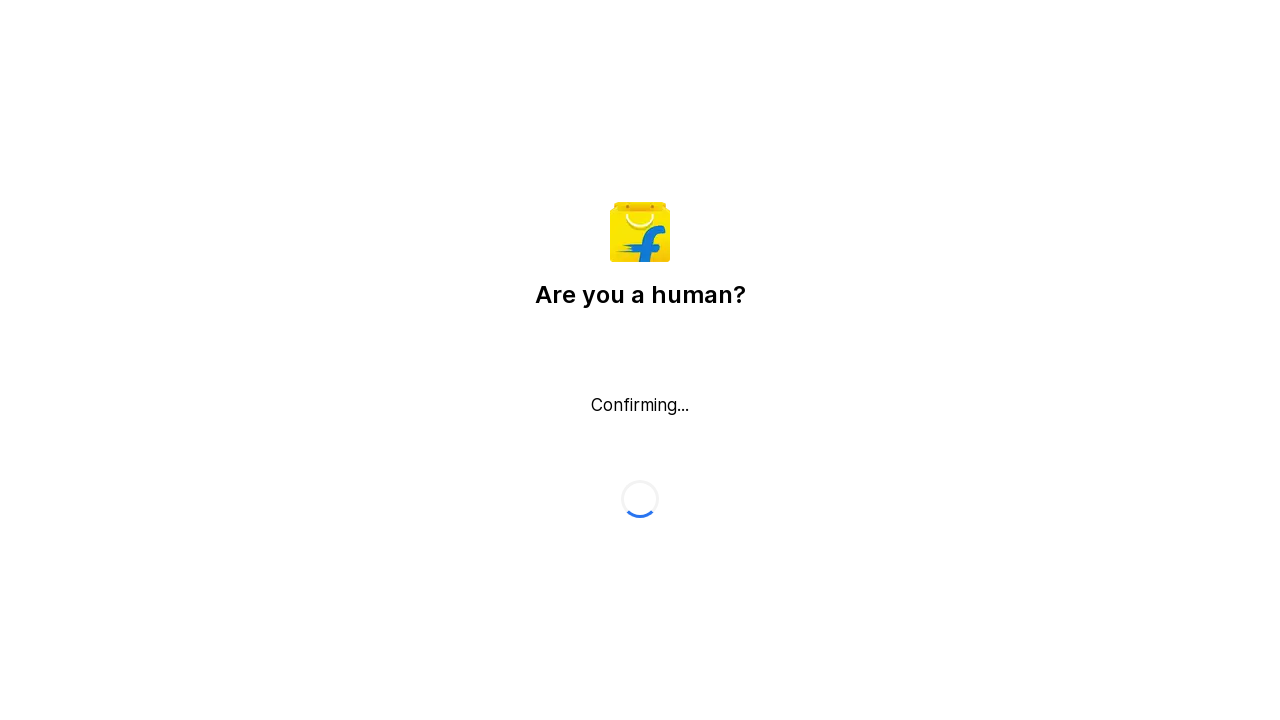

Scrolled back up 4500 pixels to original position
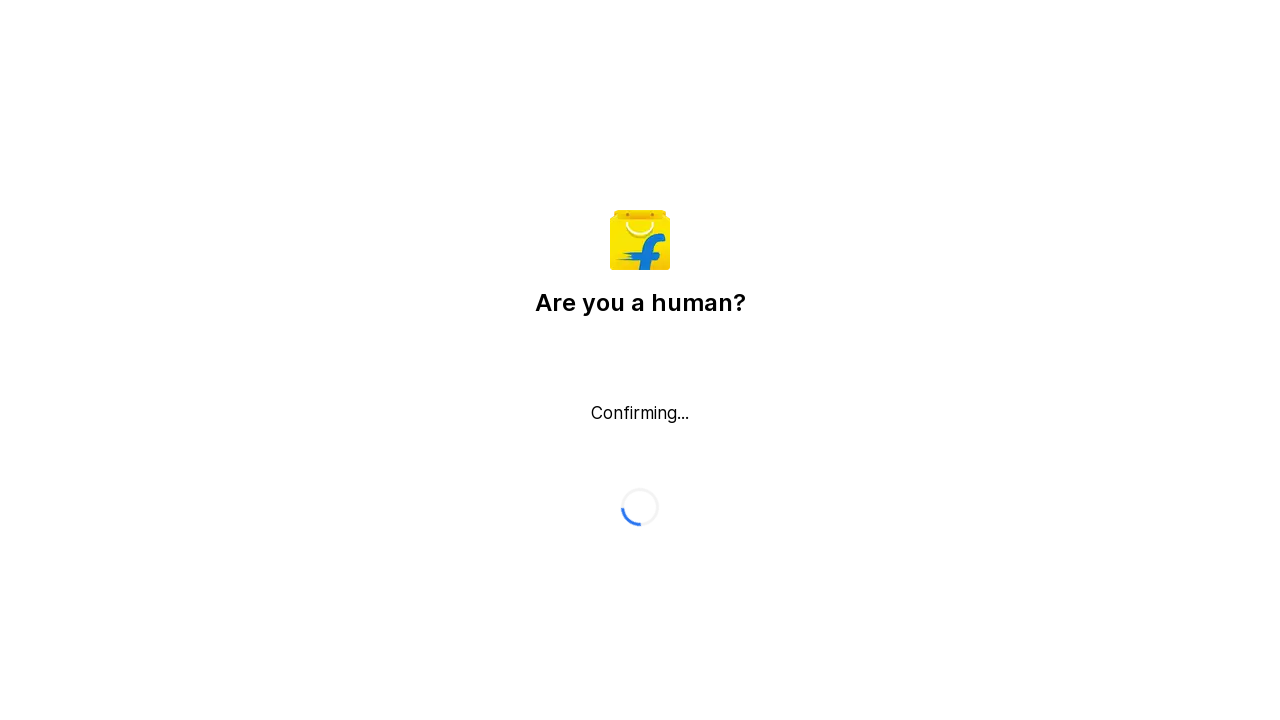

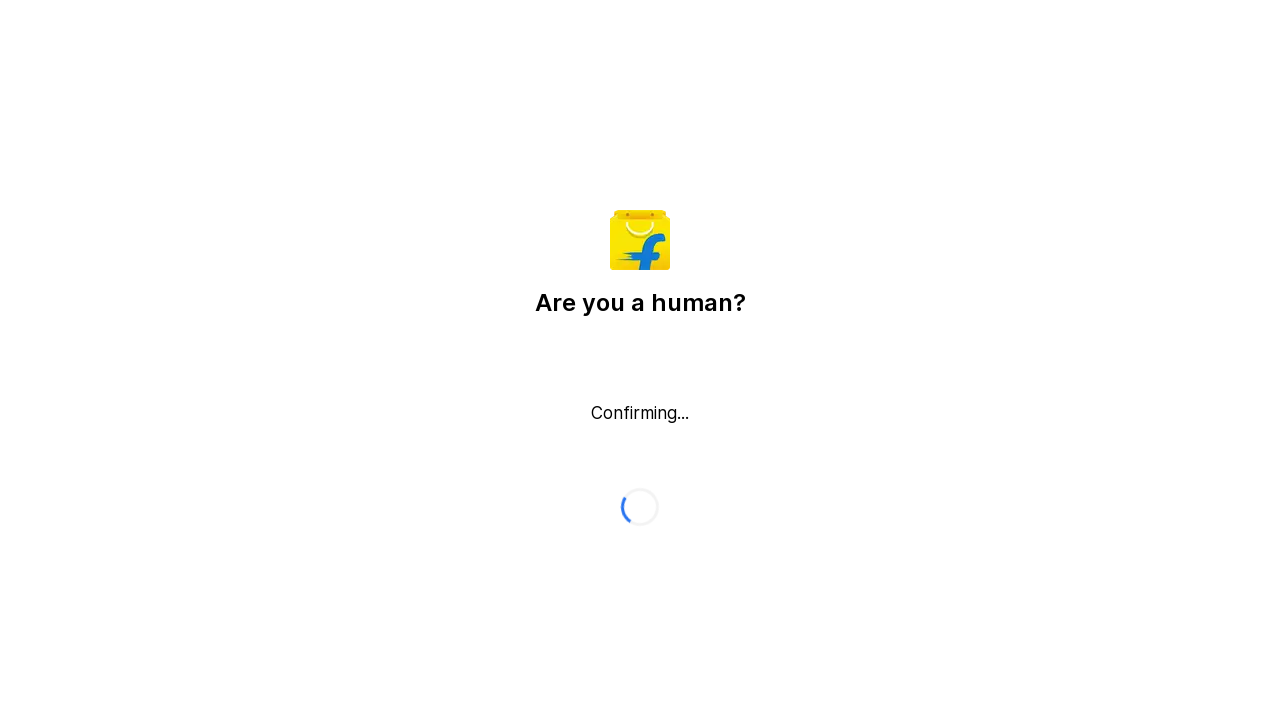